Performs a right-click on the "Selenium WebDriver" heading and navigates through the context menu using keyboard actions

Starting URL: https://www.selenium.dev

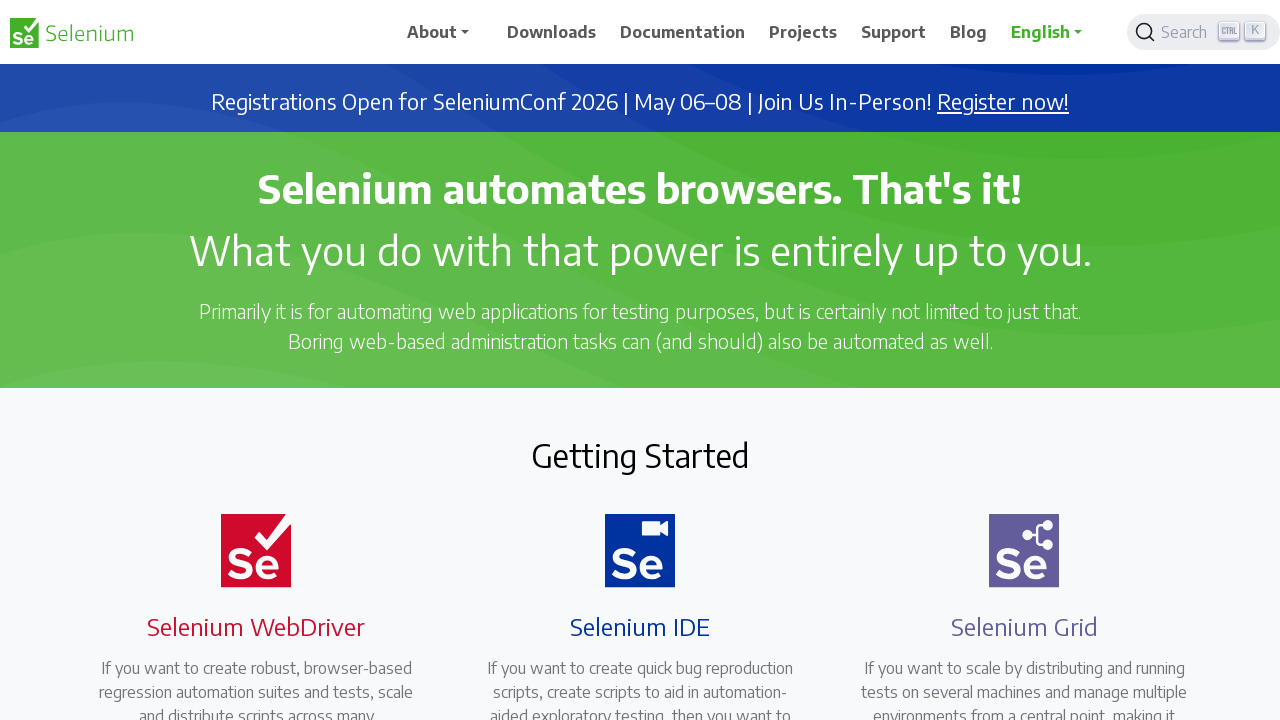

Located the 'Selenium WebDriver' heading element
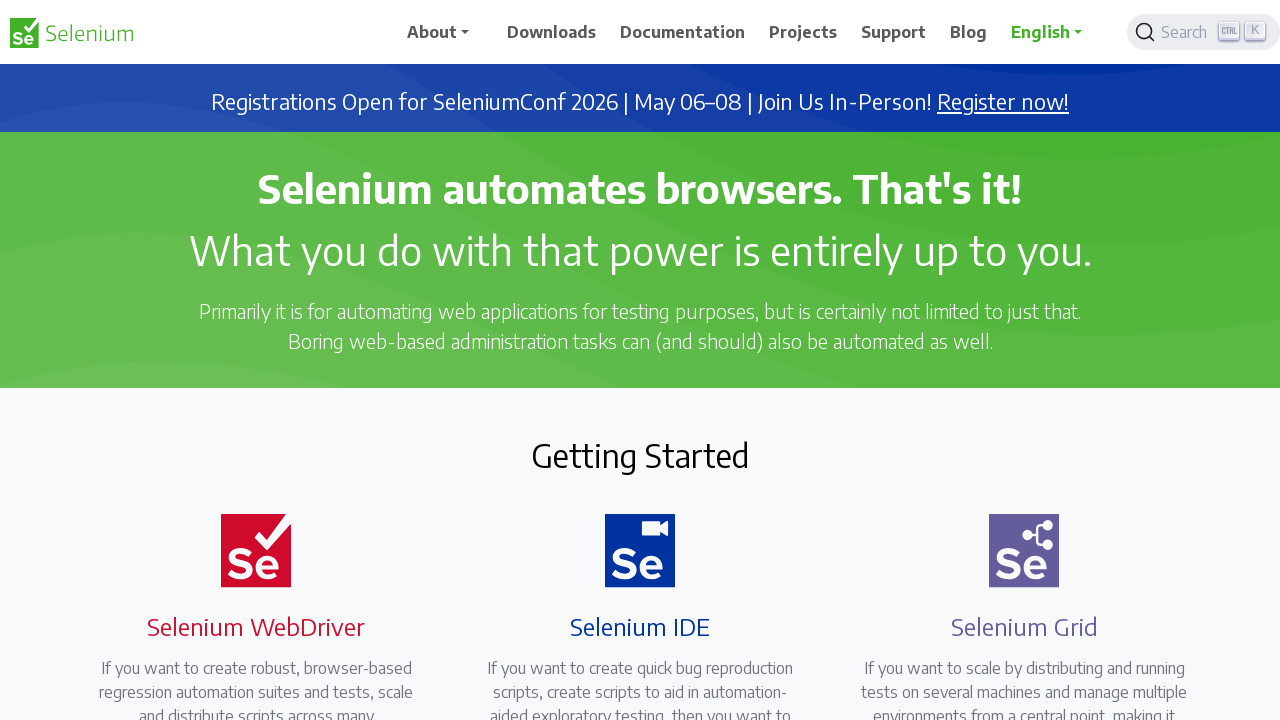

Right-clicked on the 'Selenium WebDriver' heading to open context menu at (256, 626) on h4:has-text('Selenium WebDriver')
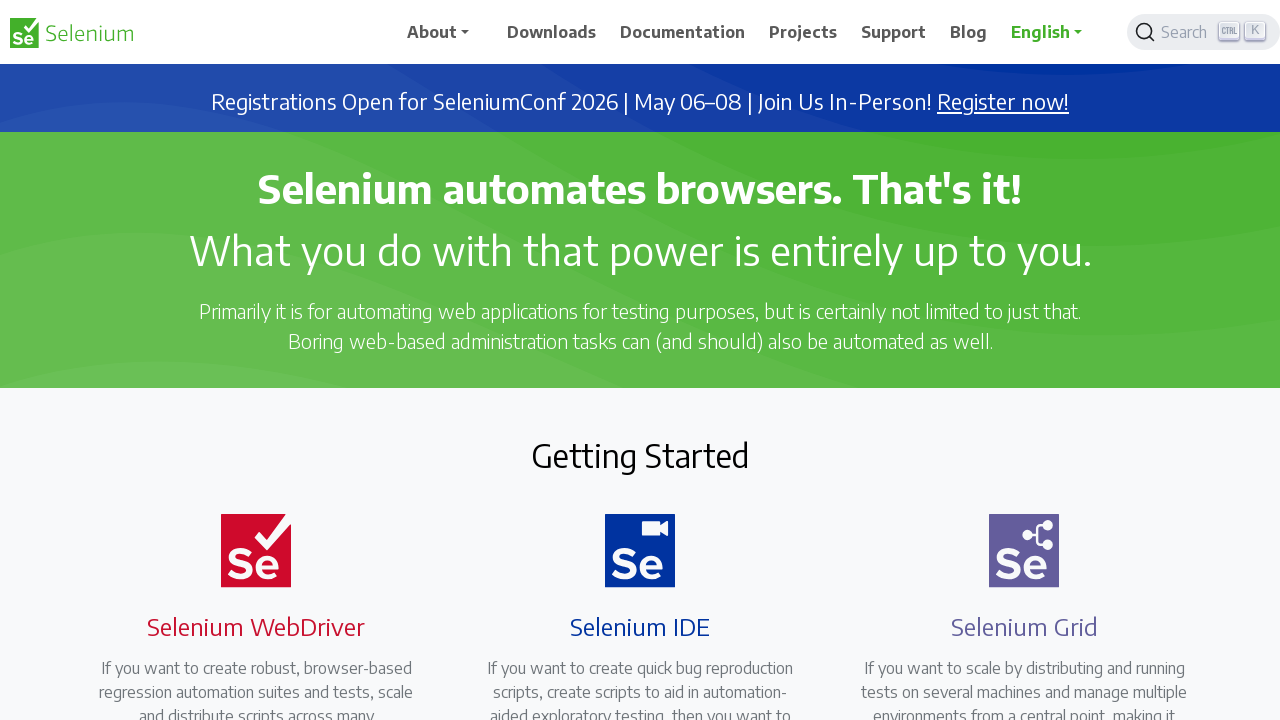

Pressed ArrowDown key to navigate down in context menu (iteration 1/10)
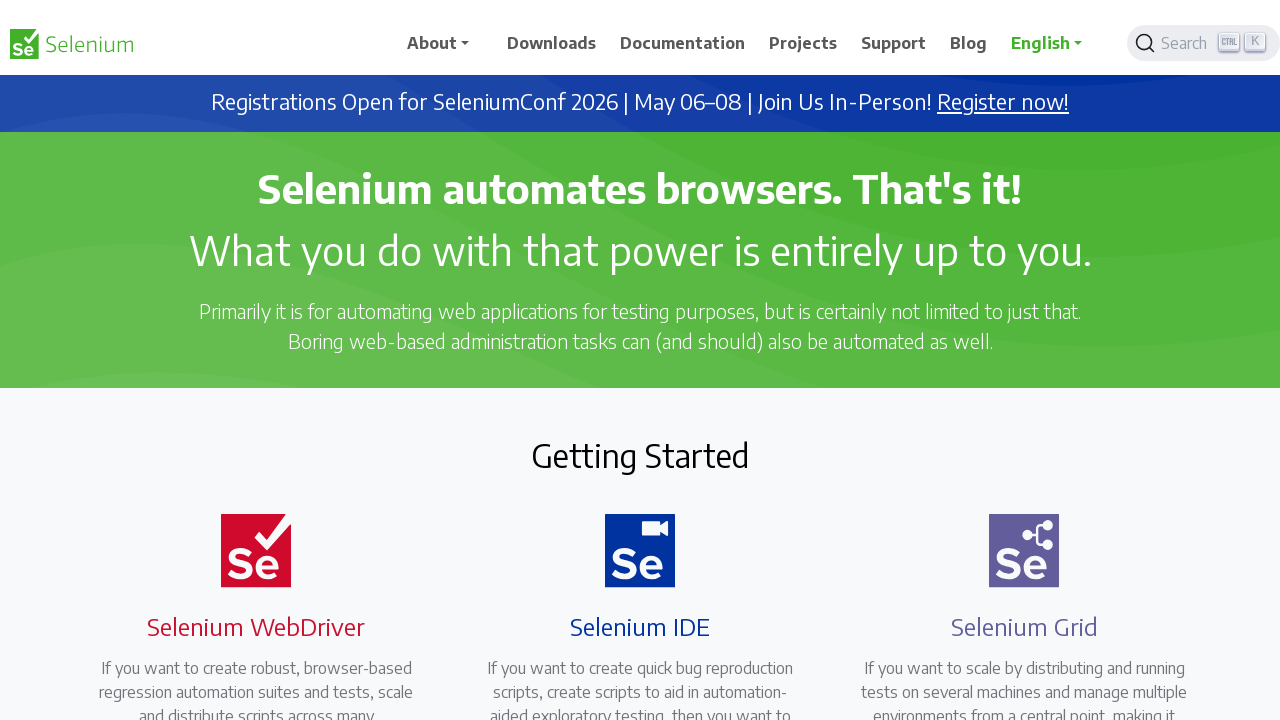

Waited 1 second between key presses
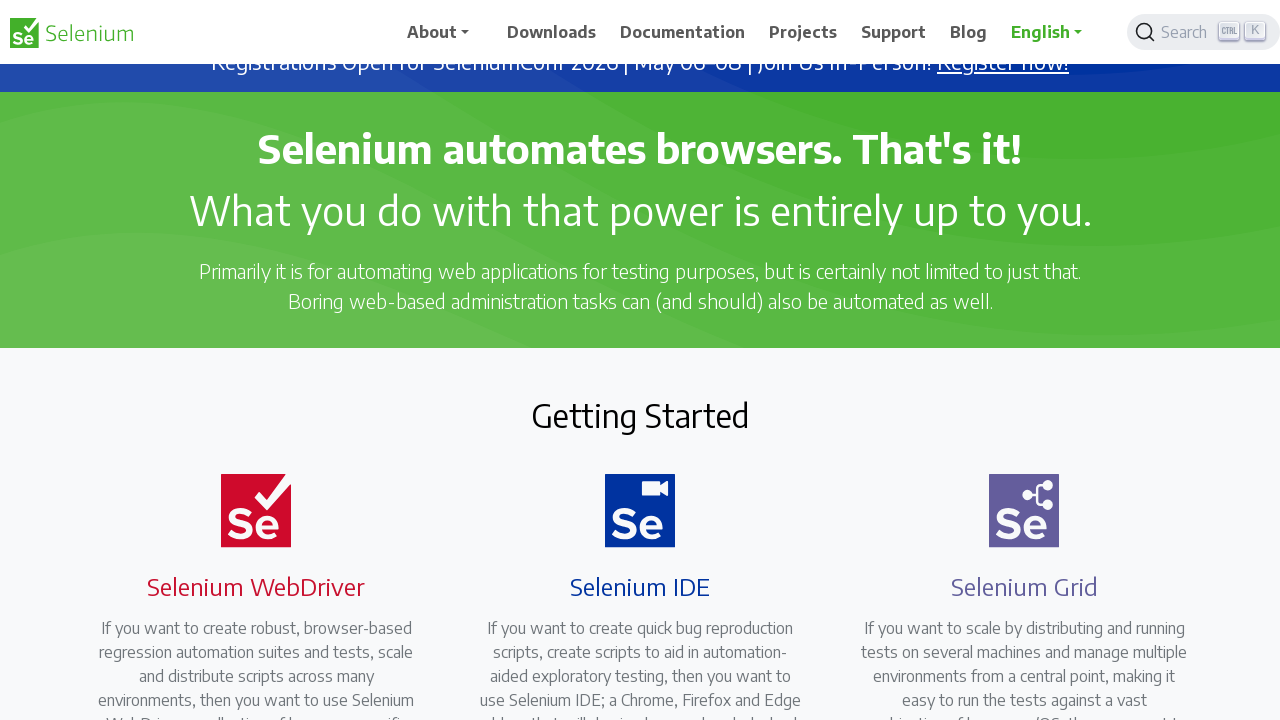

Pressed ArrowDown key to navigate down in context menu (iteration 2/10)
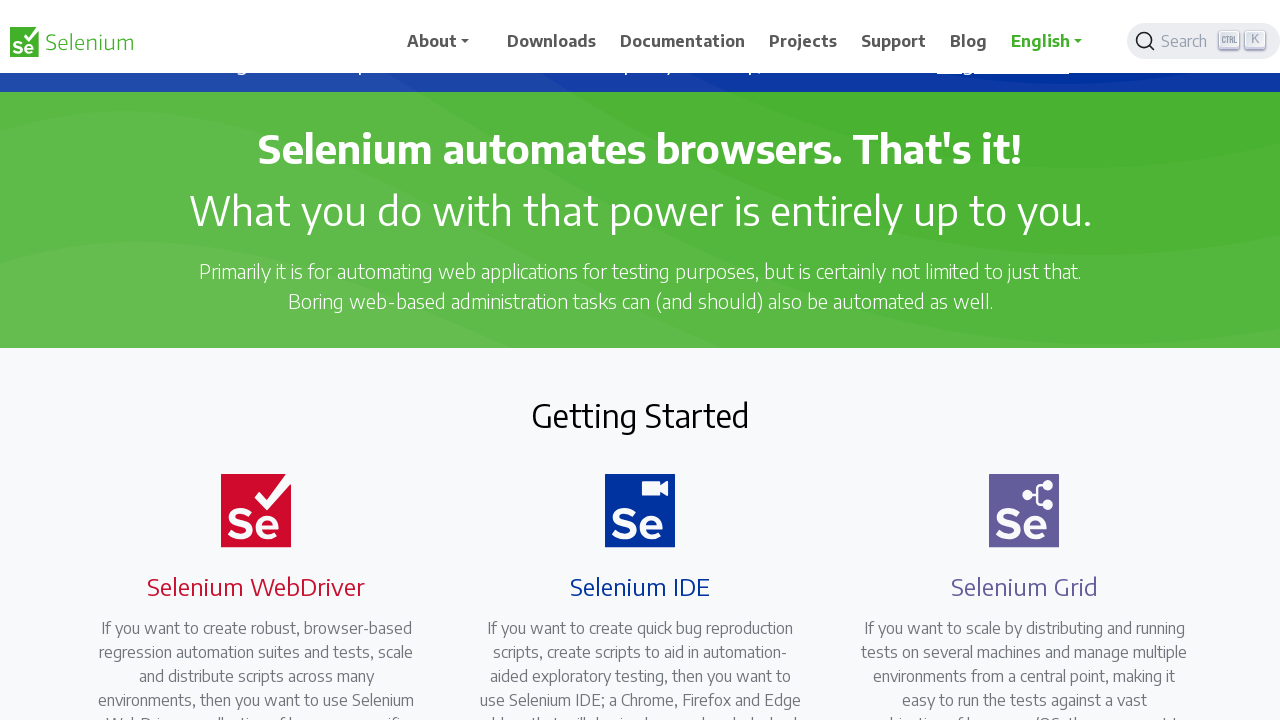

Waited 1 second between key presses
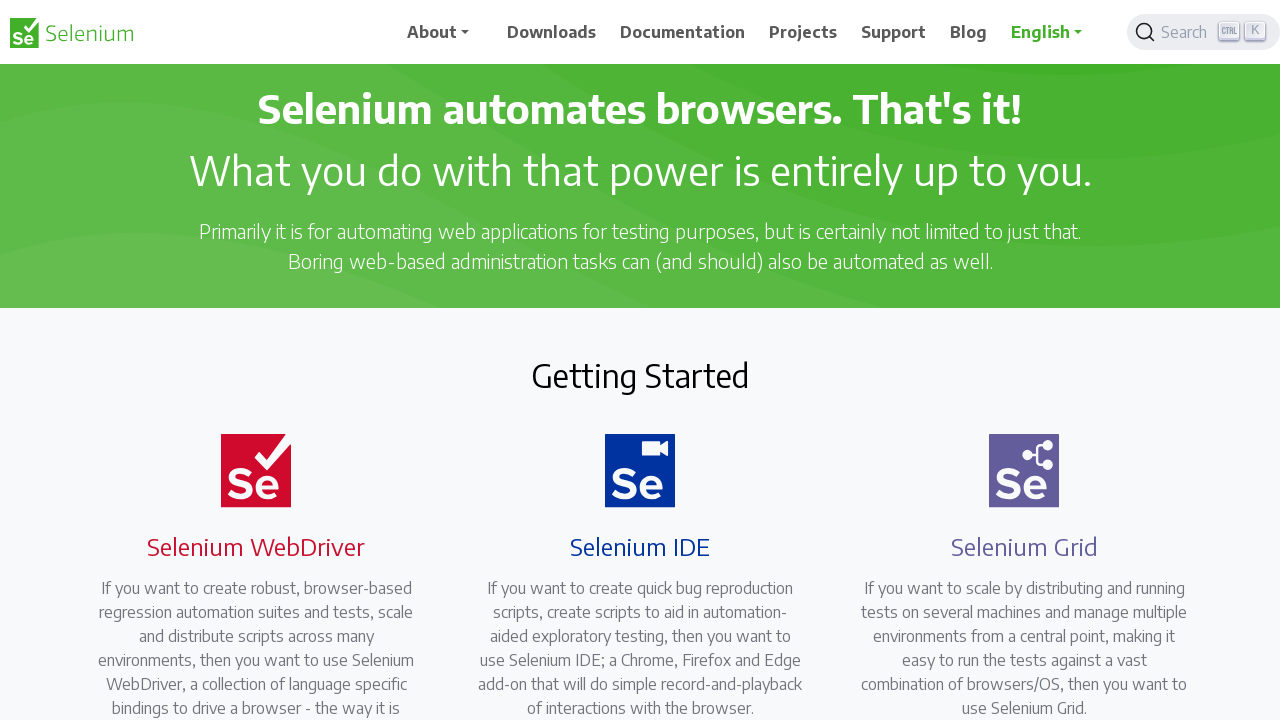

Pressed ArrowDown key to navigate down in context menu (iteration 3/10)
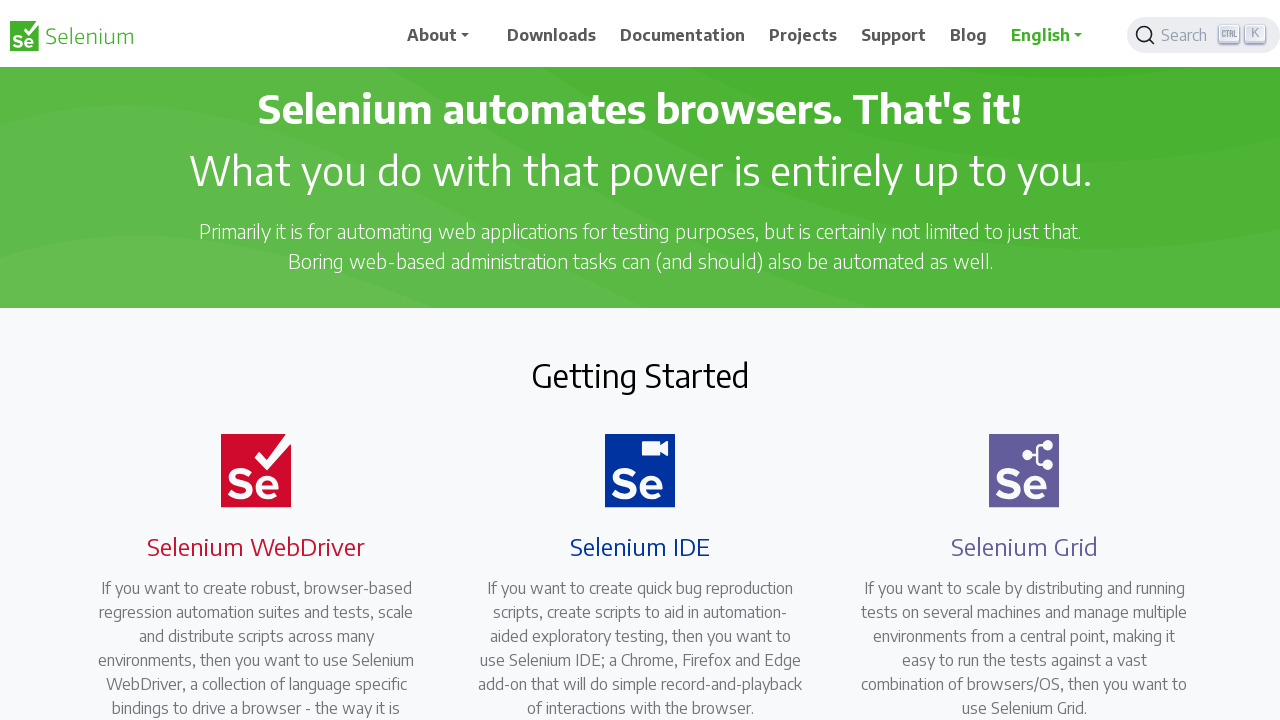

Waited 1 second between key presses
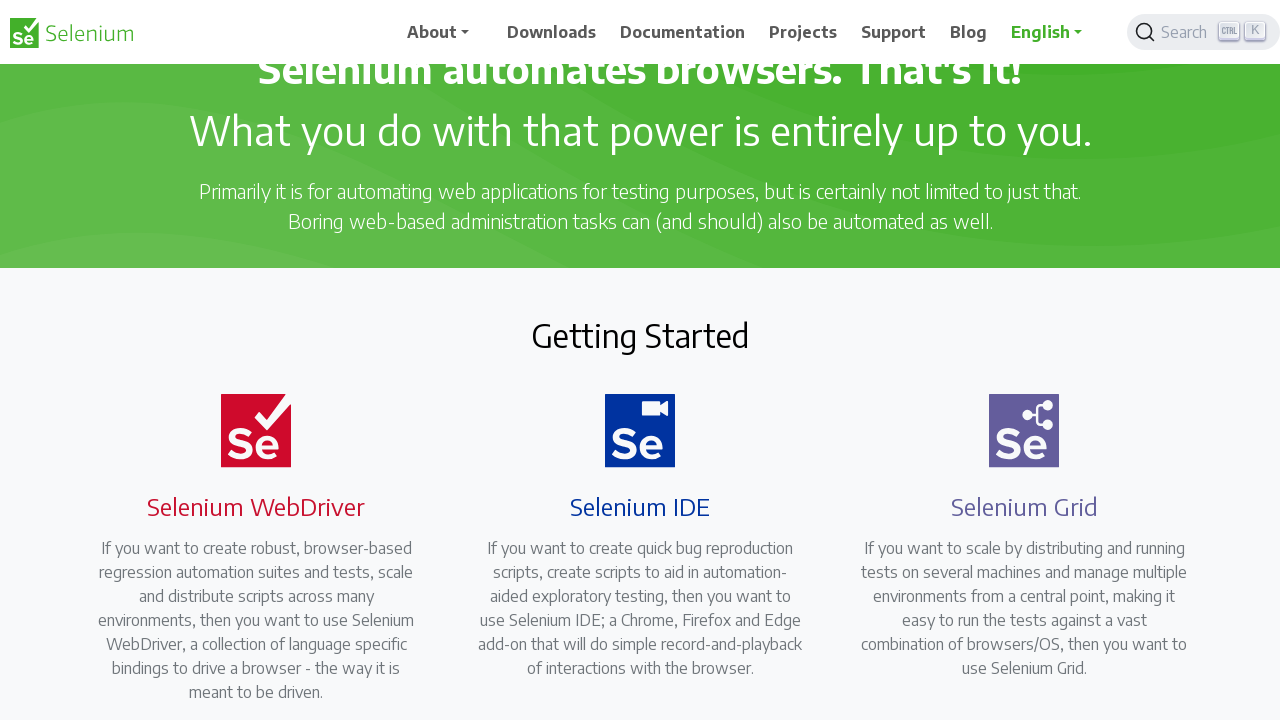

Pressed ArrowDown key to navigate down in context menu (iteration 4/10)
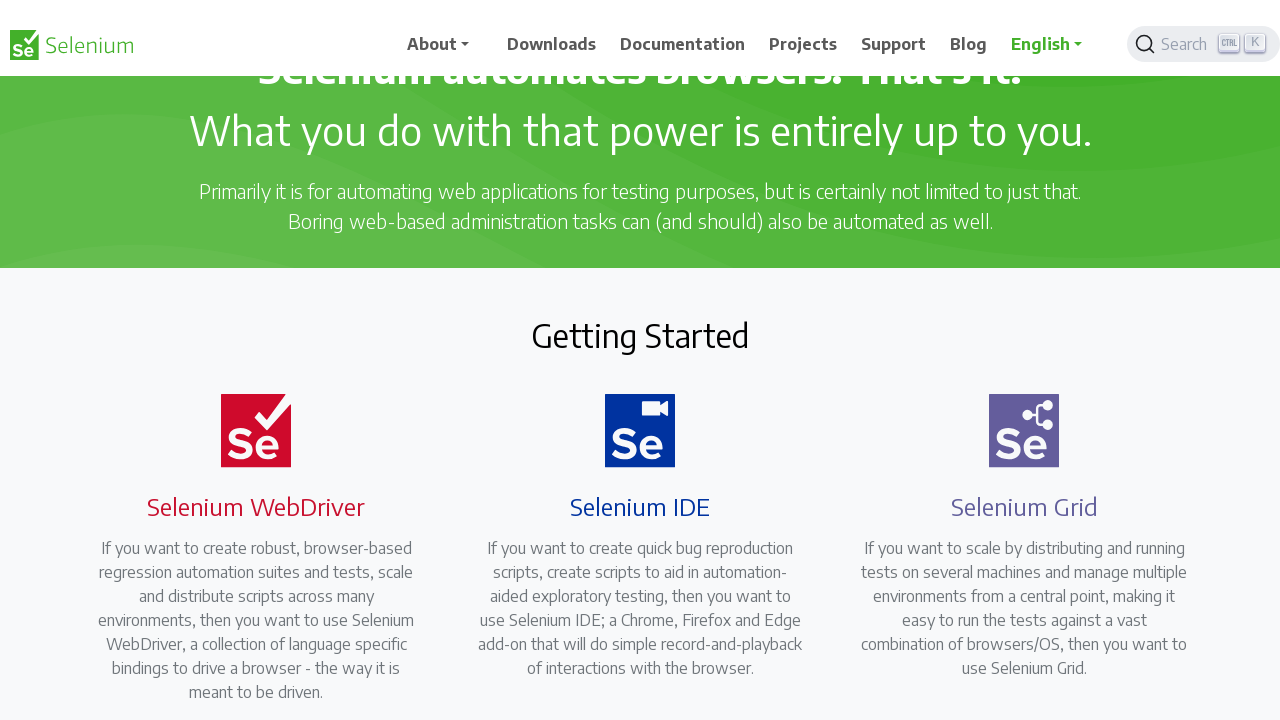

Waited 1 second between key presses
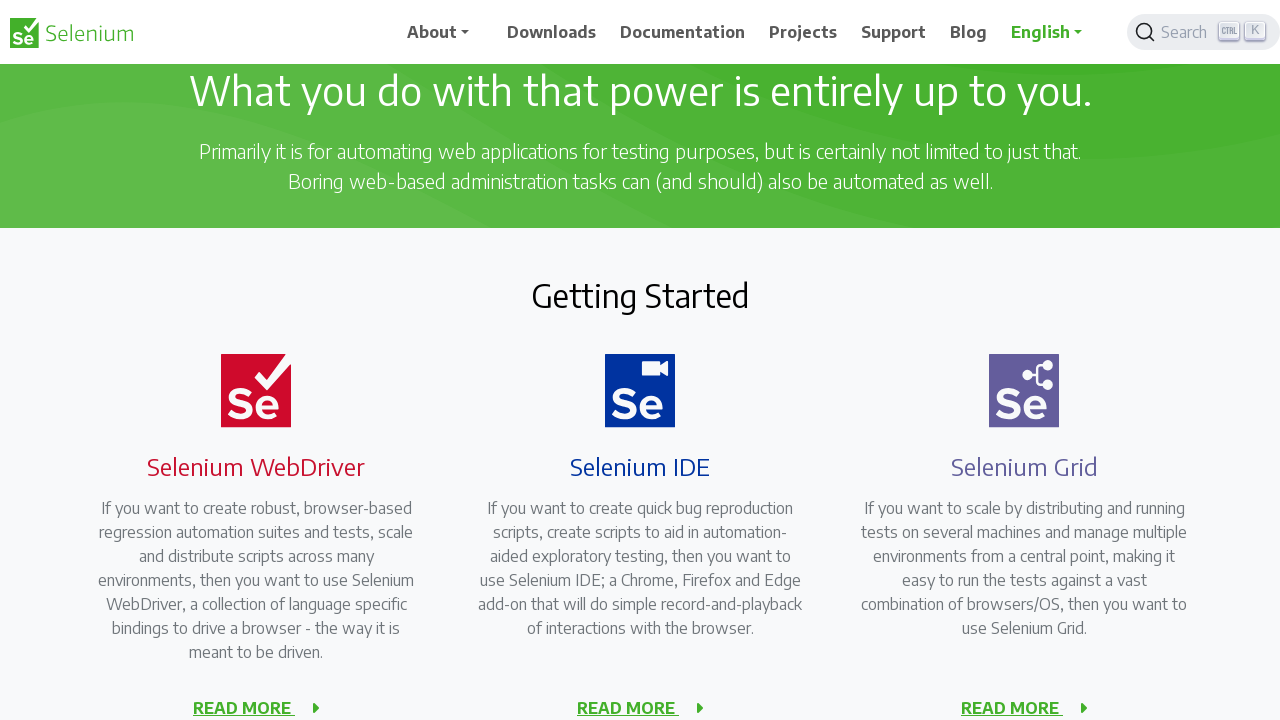

Pressed ArrowDown key to navigate down in context menu (iteration 5/10)
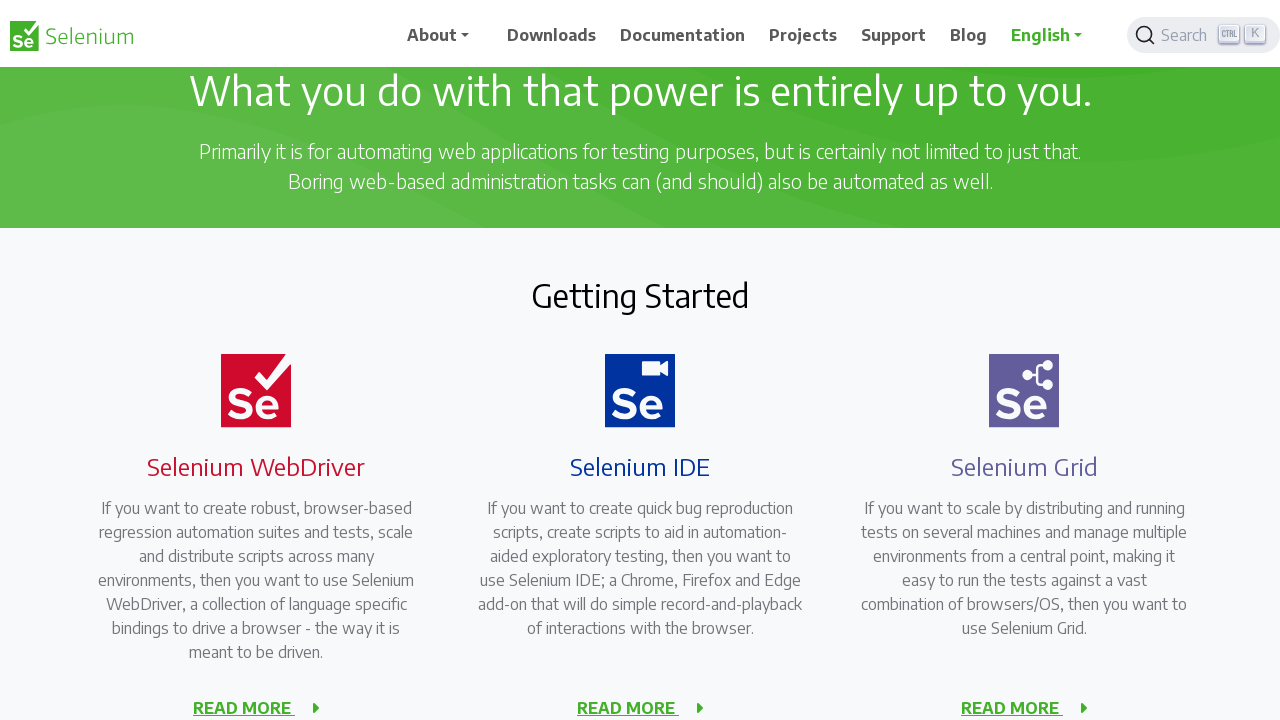

Waited 1 second between key presses
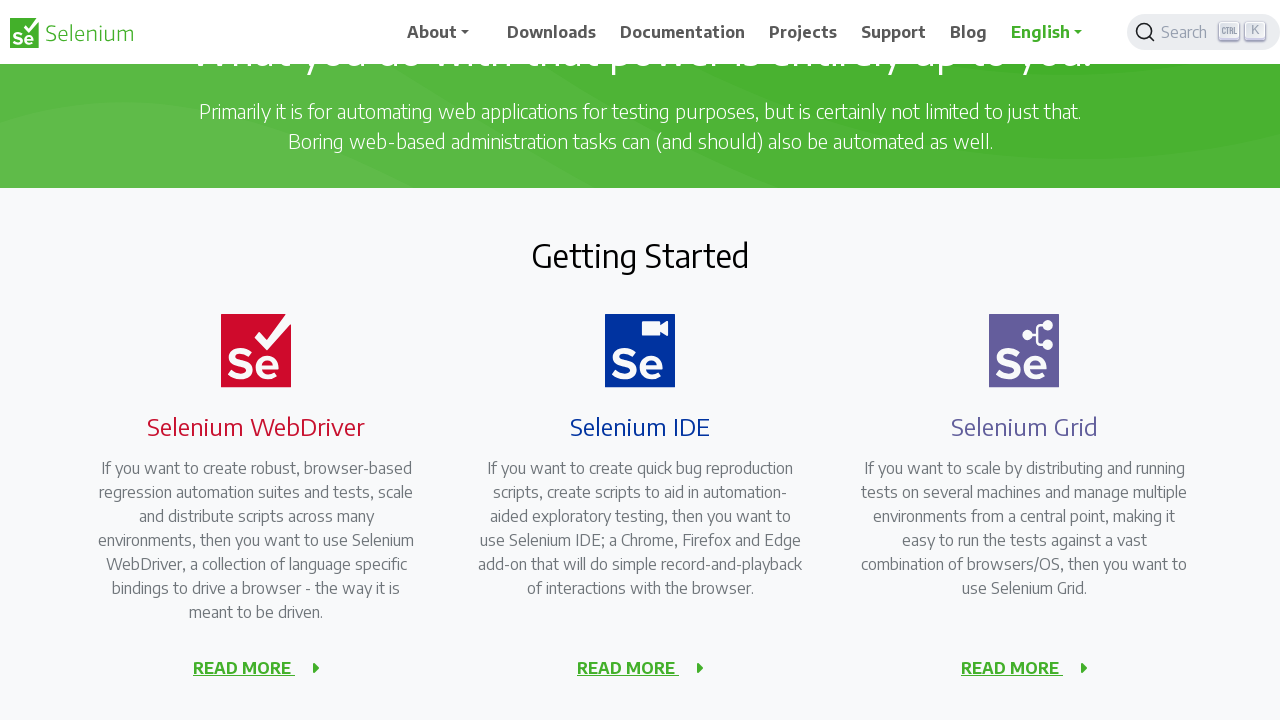

Pressed ArrowDown key to navigate down in context menu (iteration 6/10)
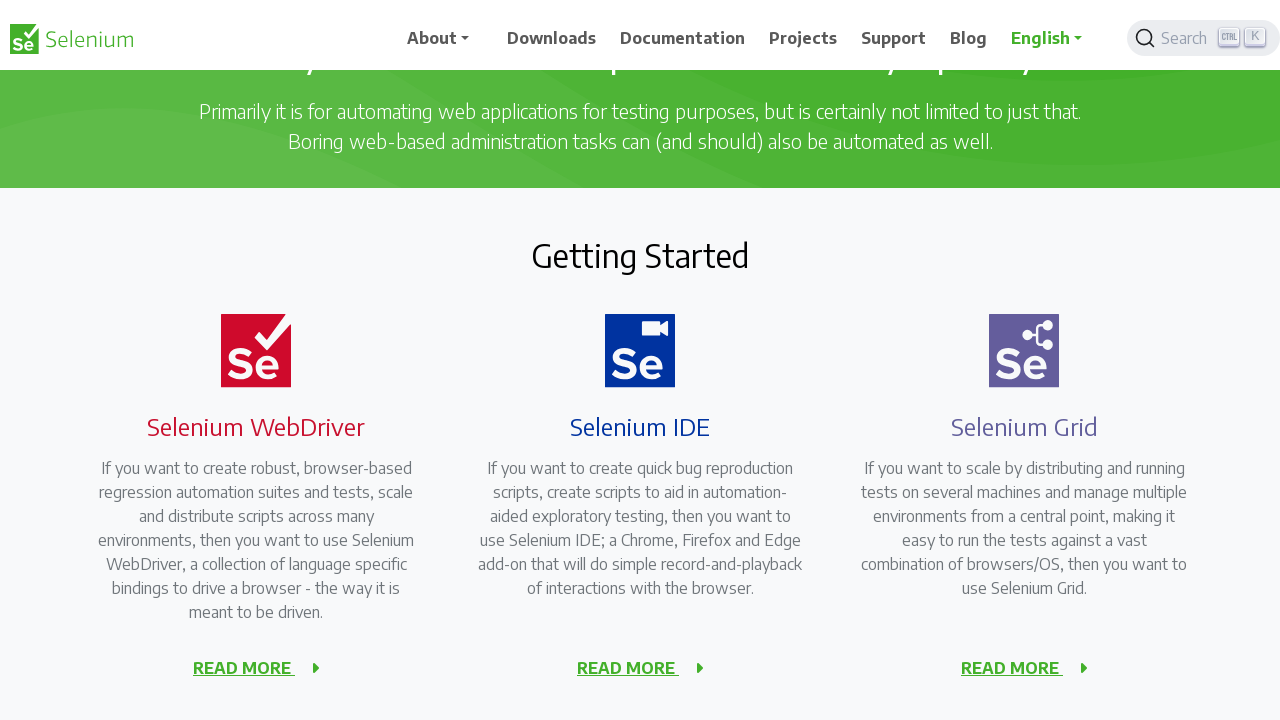

Waited 1 second between key presses
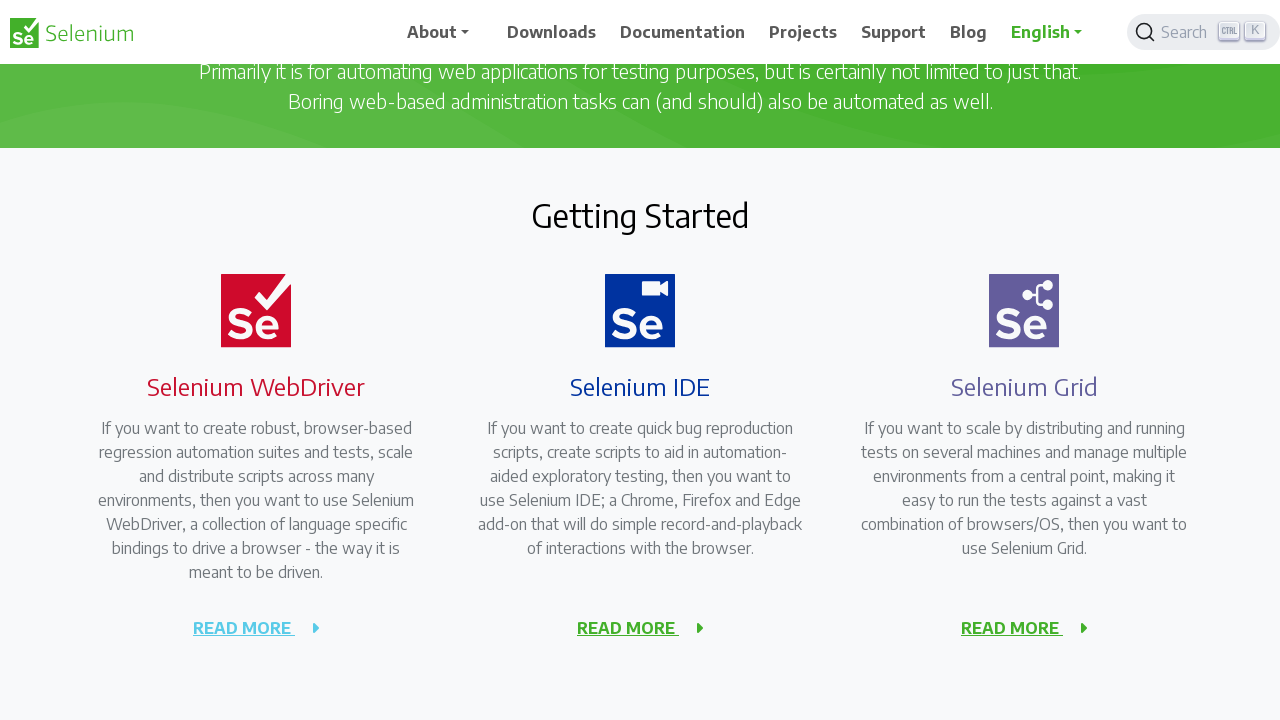

Pressed ArrowDown key to navigate down in context menu (iteration 7/10)
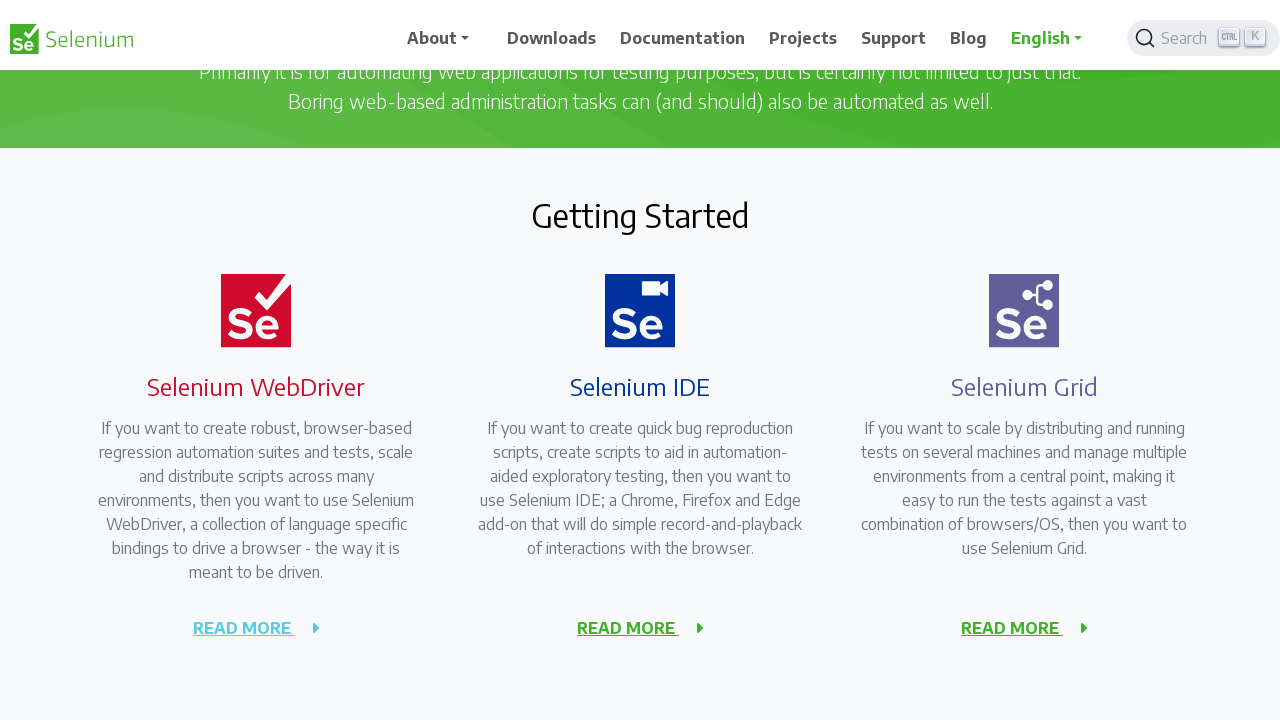

Waited 1 second between key presses
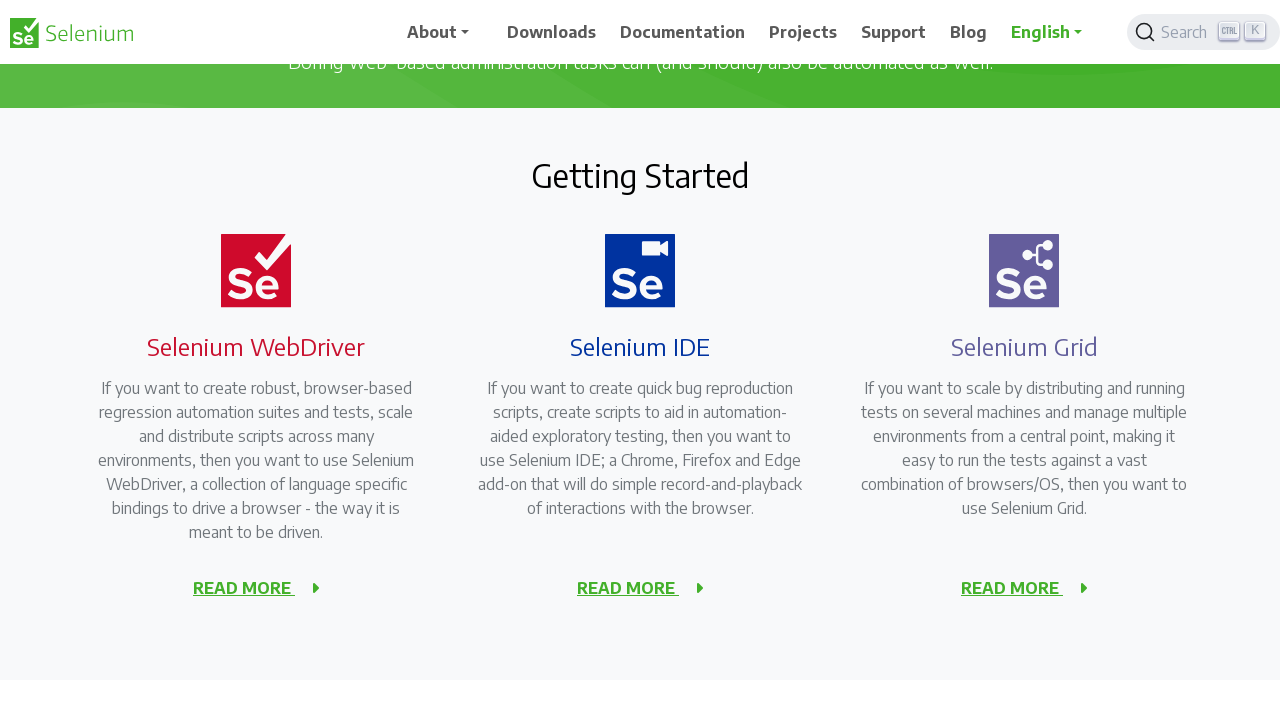

Pressed ArrowDown key to navigate down in context menu (iteration 8/10)
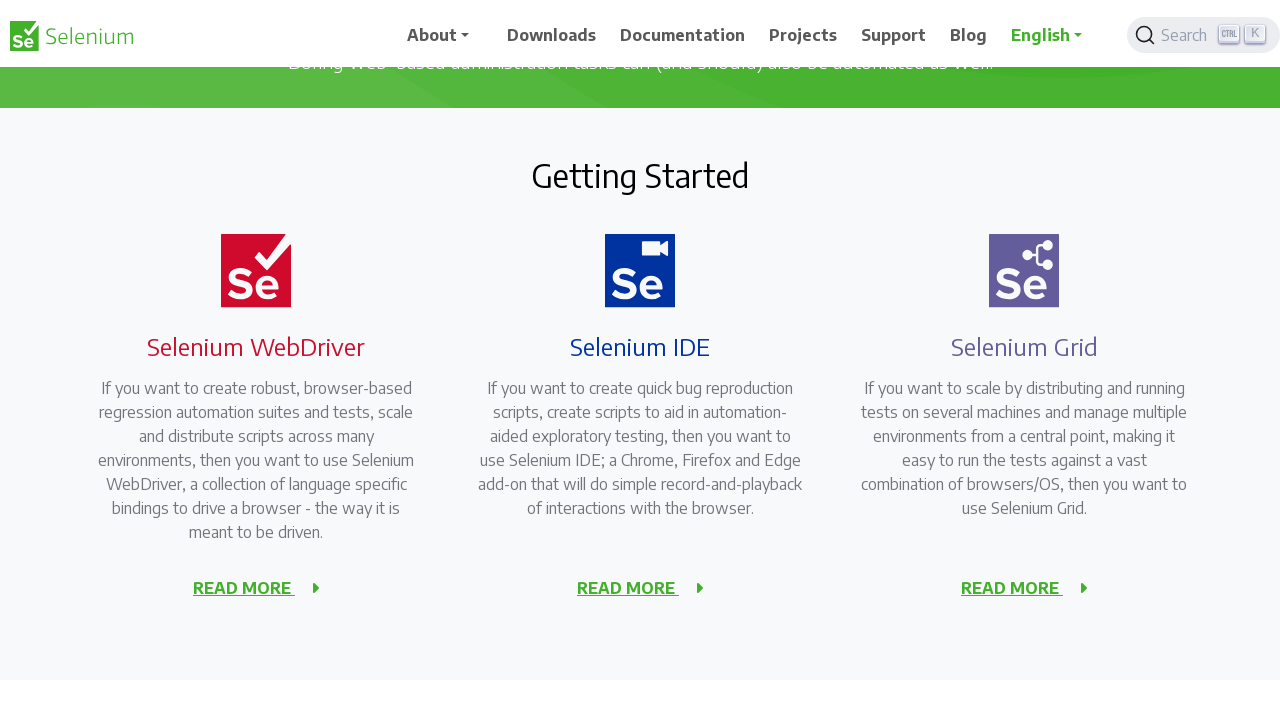

Waited 1 second between key presses
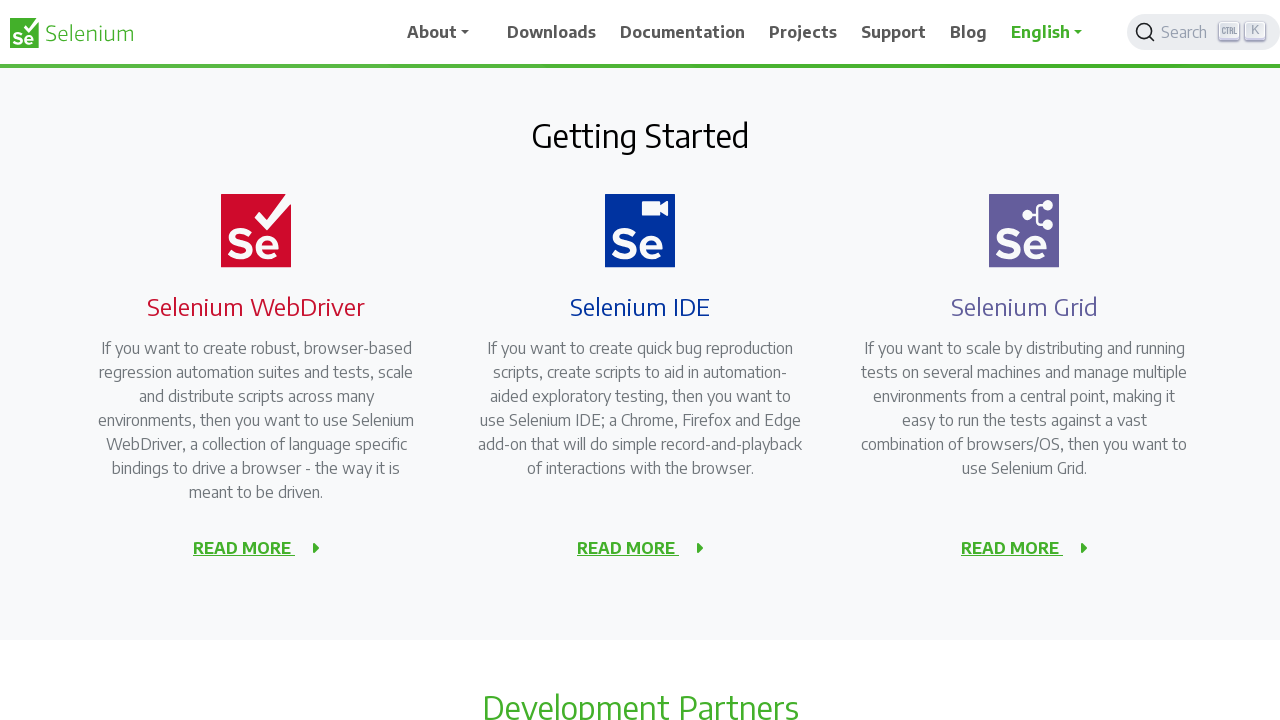

Pressed ArrowDown key to navigate down in context menu (iteration 9/10)
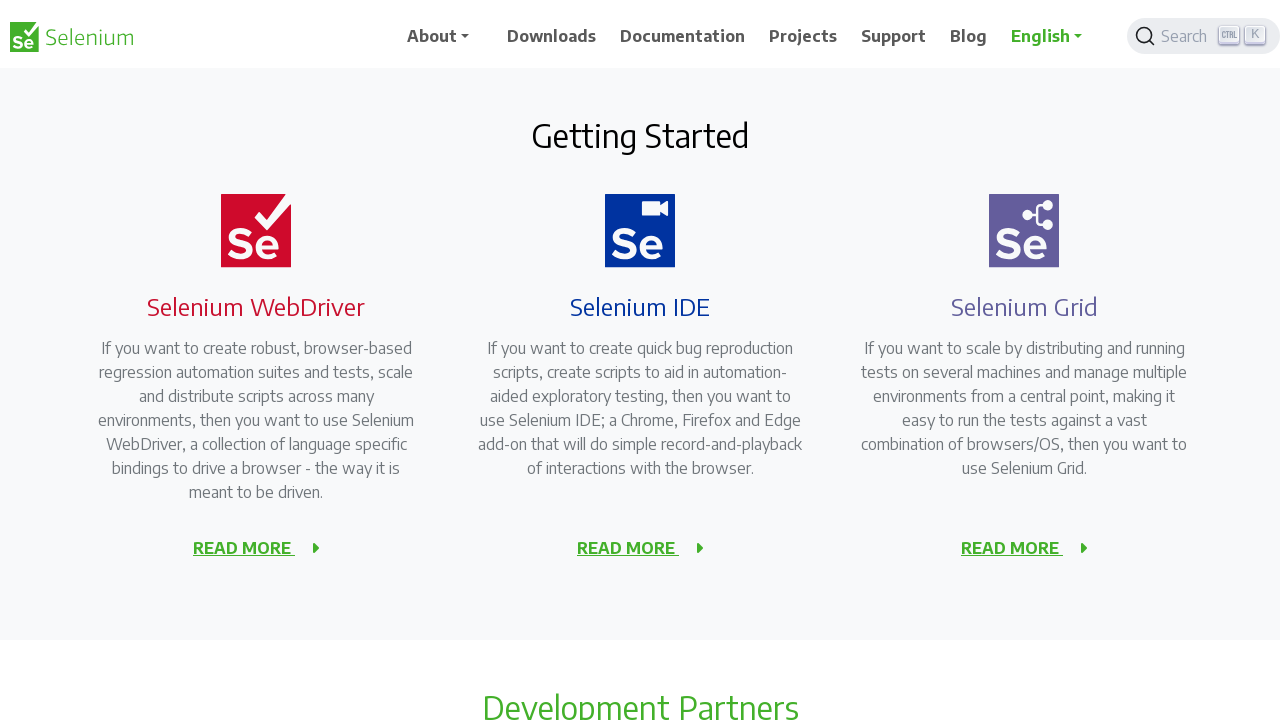

Waited 1 second between key presses
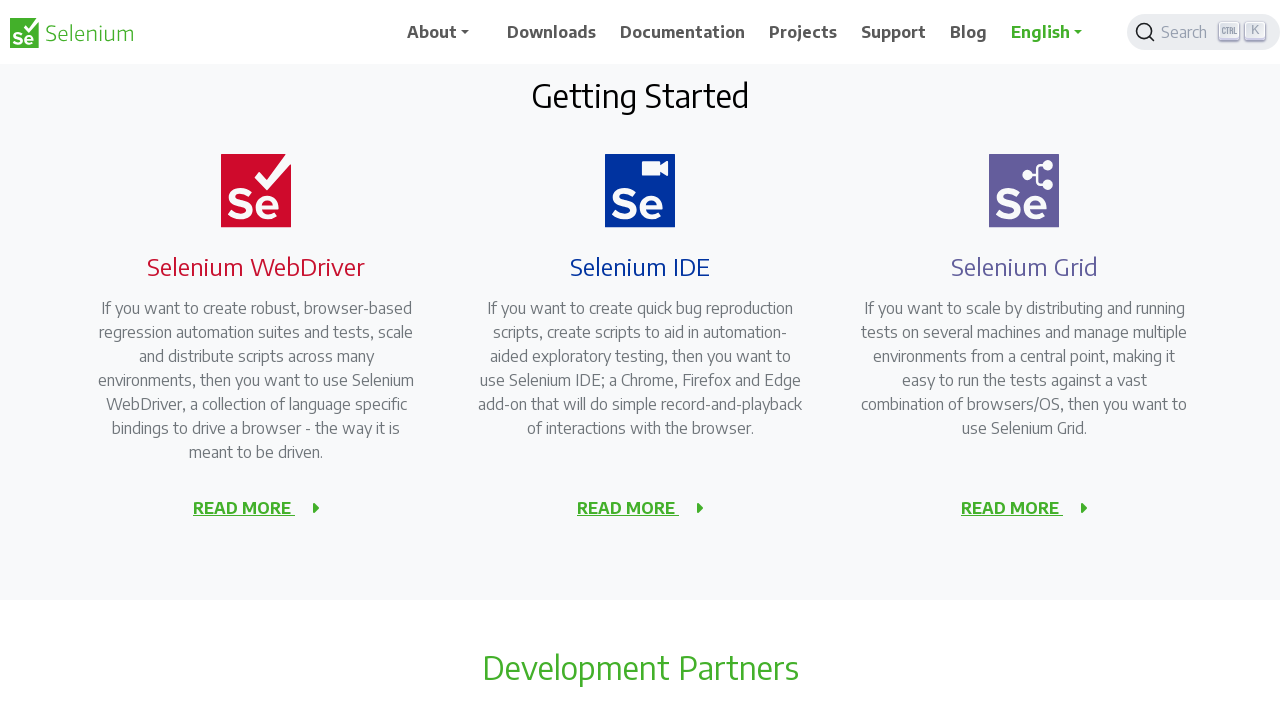

Pressed ArrowDown key to navigate down in context menu (iteration 10/10)
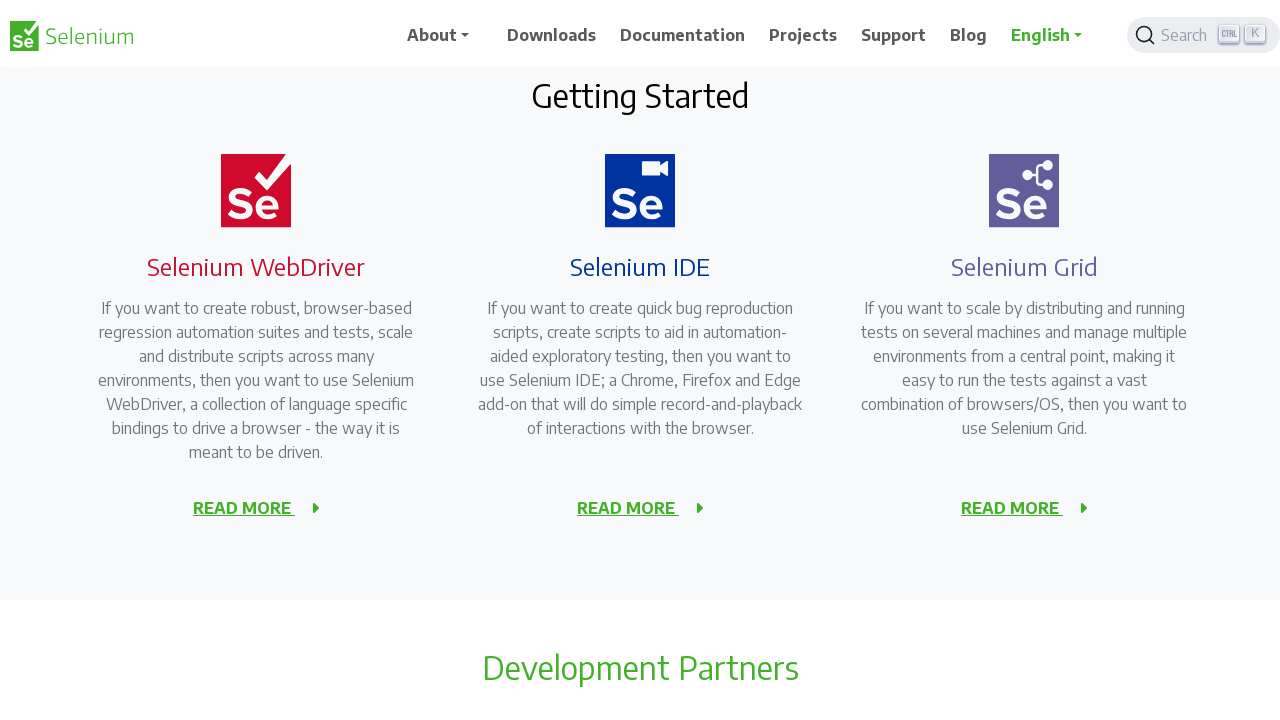

Waited 1 second between key presses
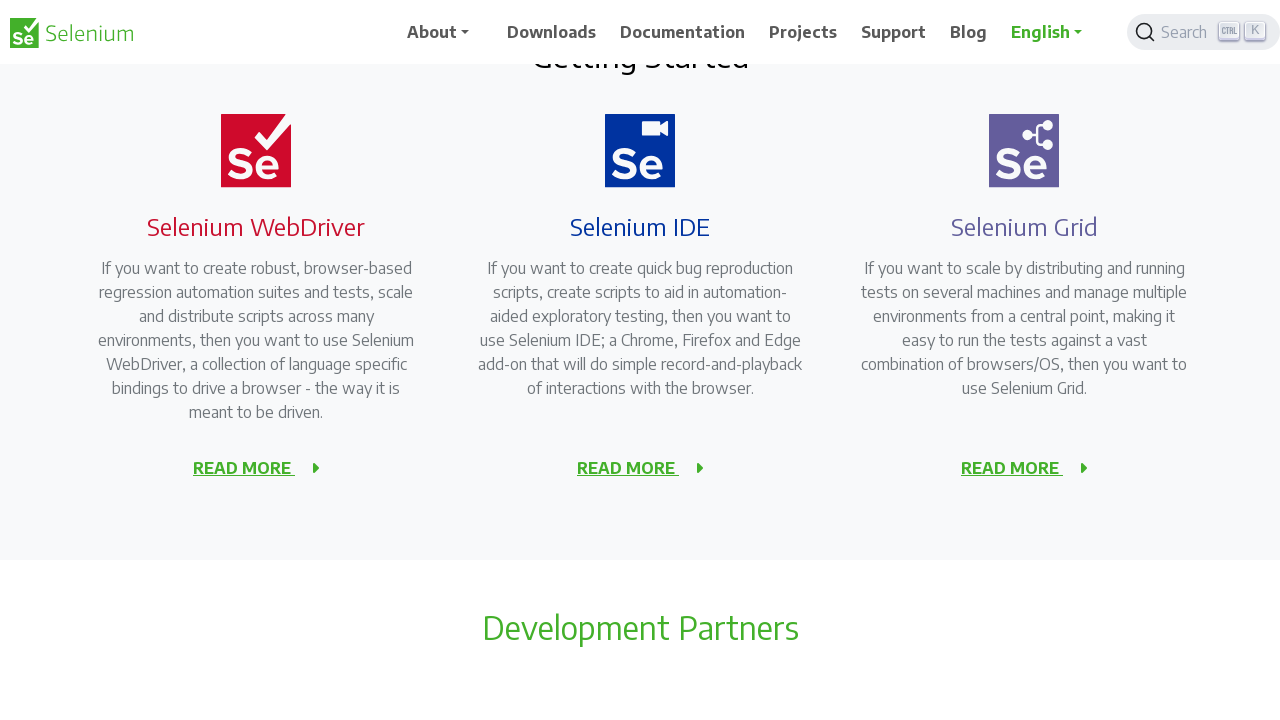

Waited 2 seconds before selecting menu item
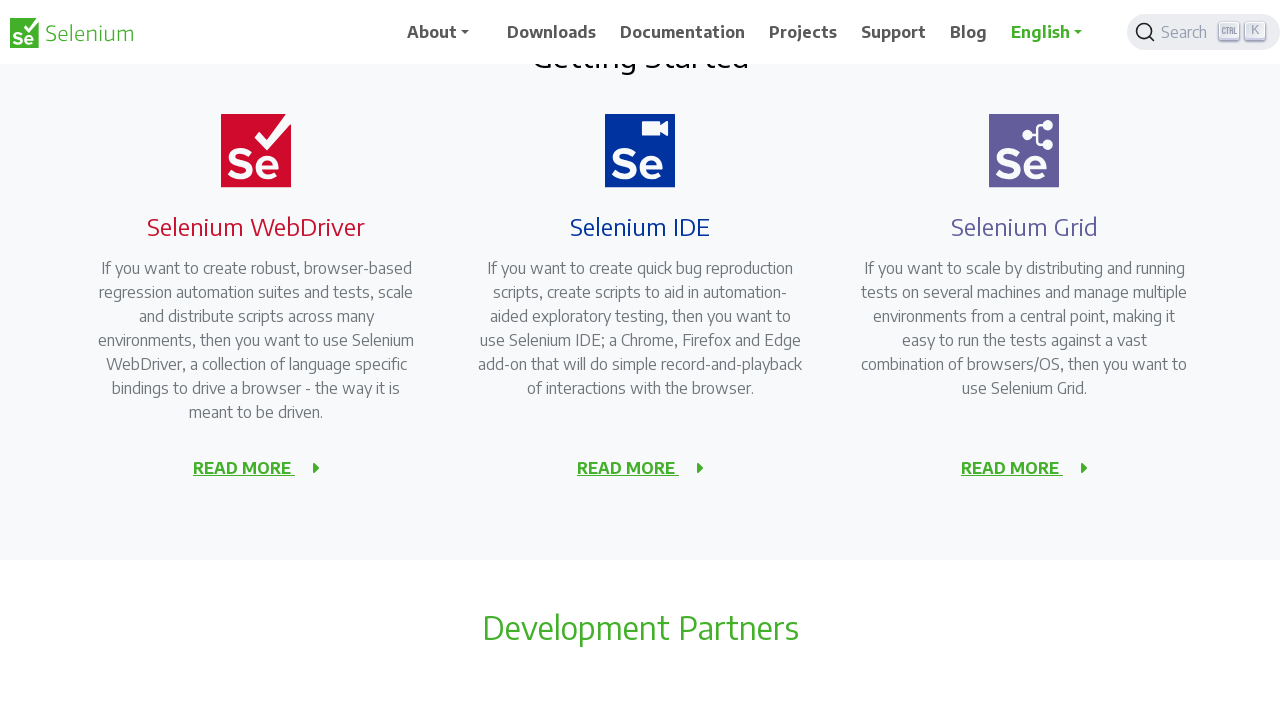

Pressed Enter to select the highlighted context menu item
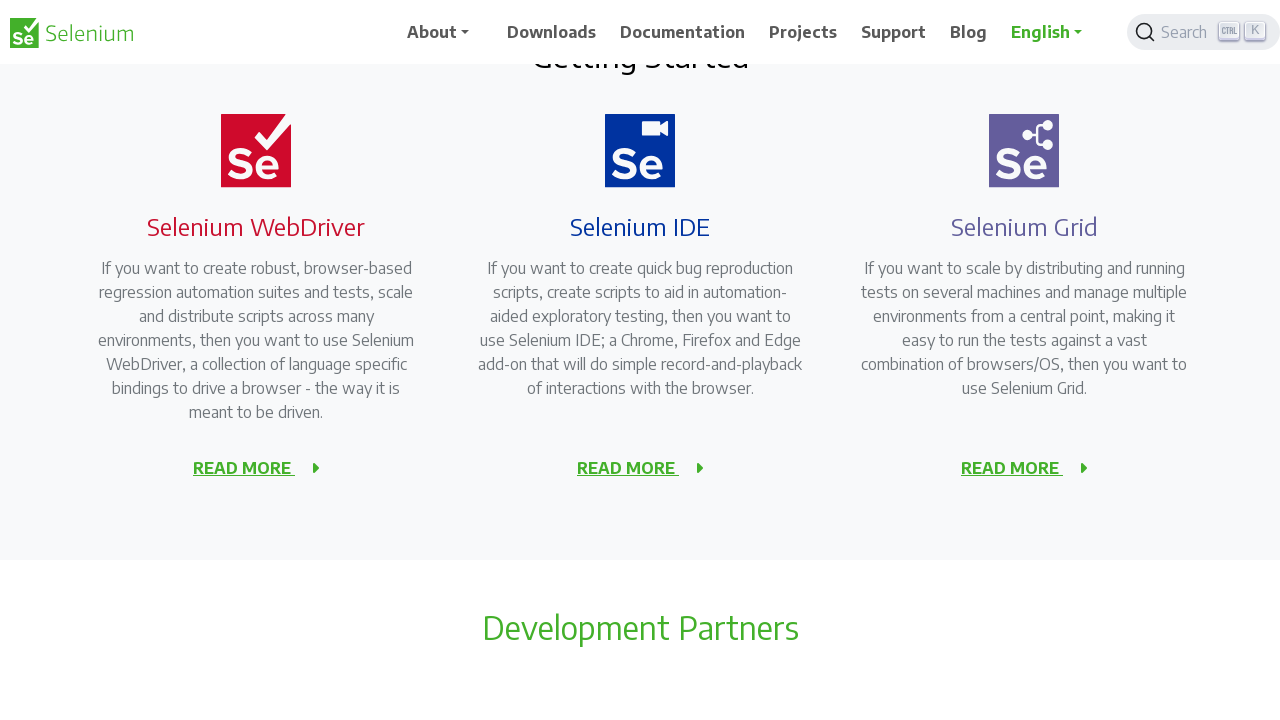

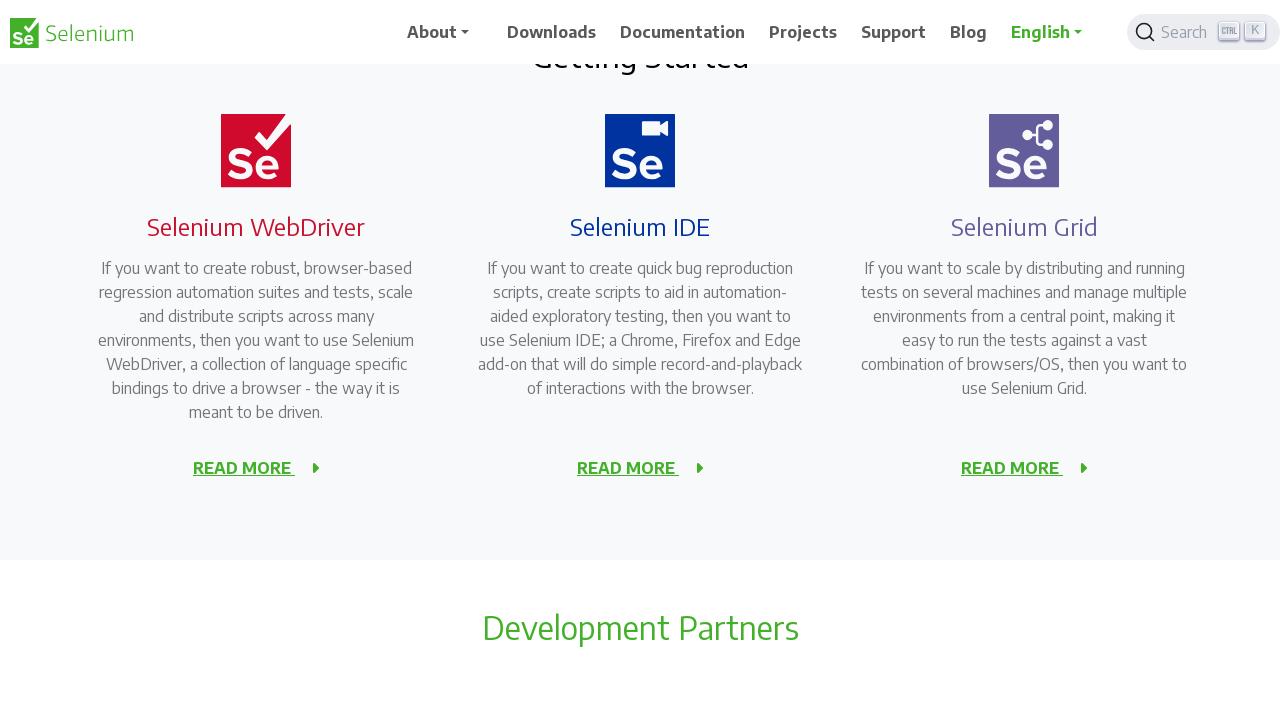